Navigates through multiple e-commerce websites (Lulu and Georgia, Wayfair, West Elm) and verifies page titles and URLs load correctly

Starting URL: https://luluandgeorgia.com

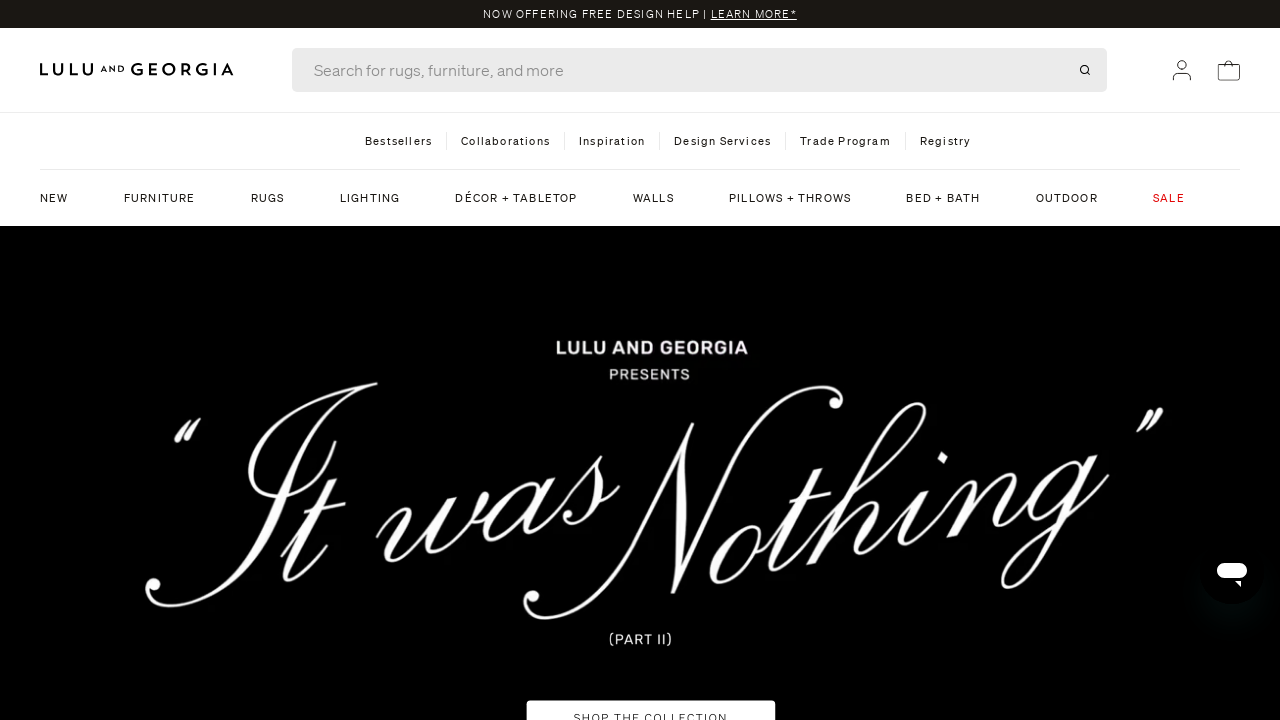

Retrieved page title from Lulu and Georgia
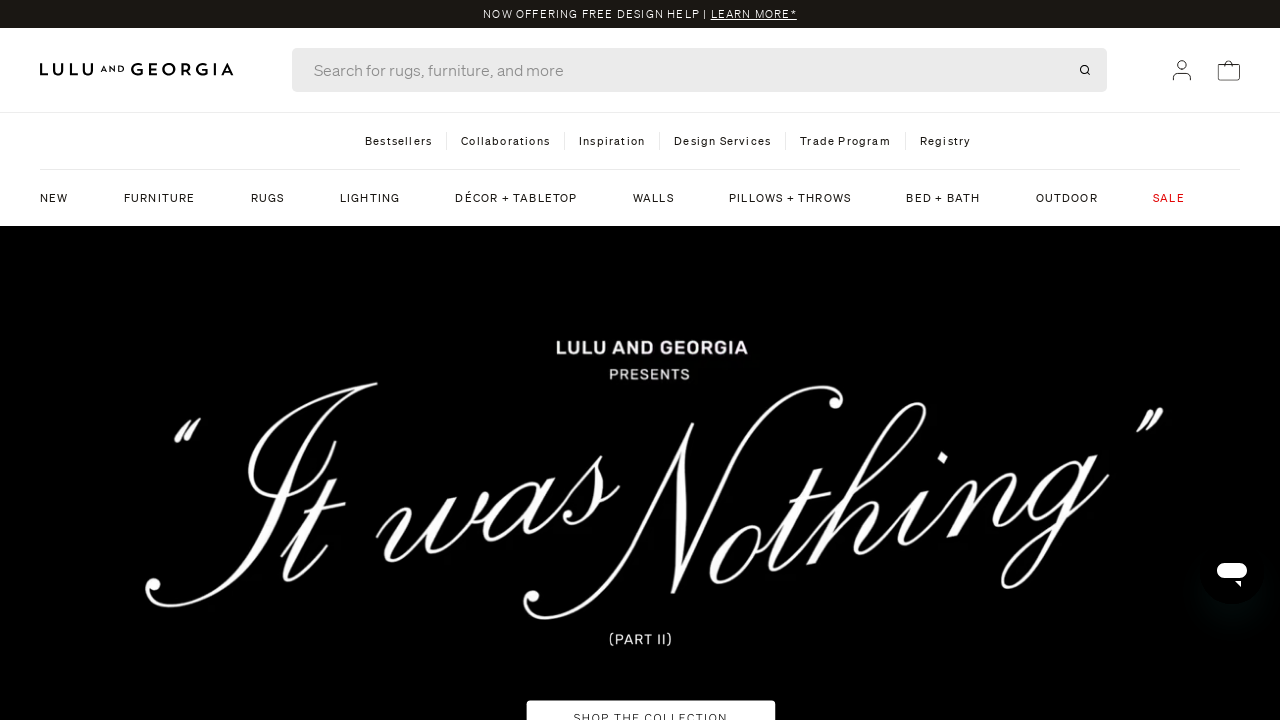

Retrieved page URL from Lulu and Georgia
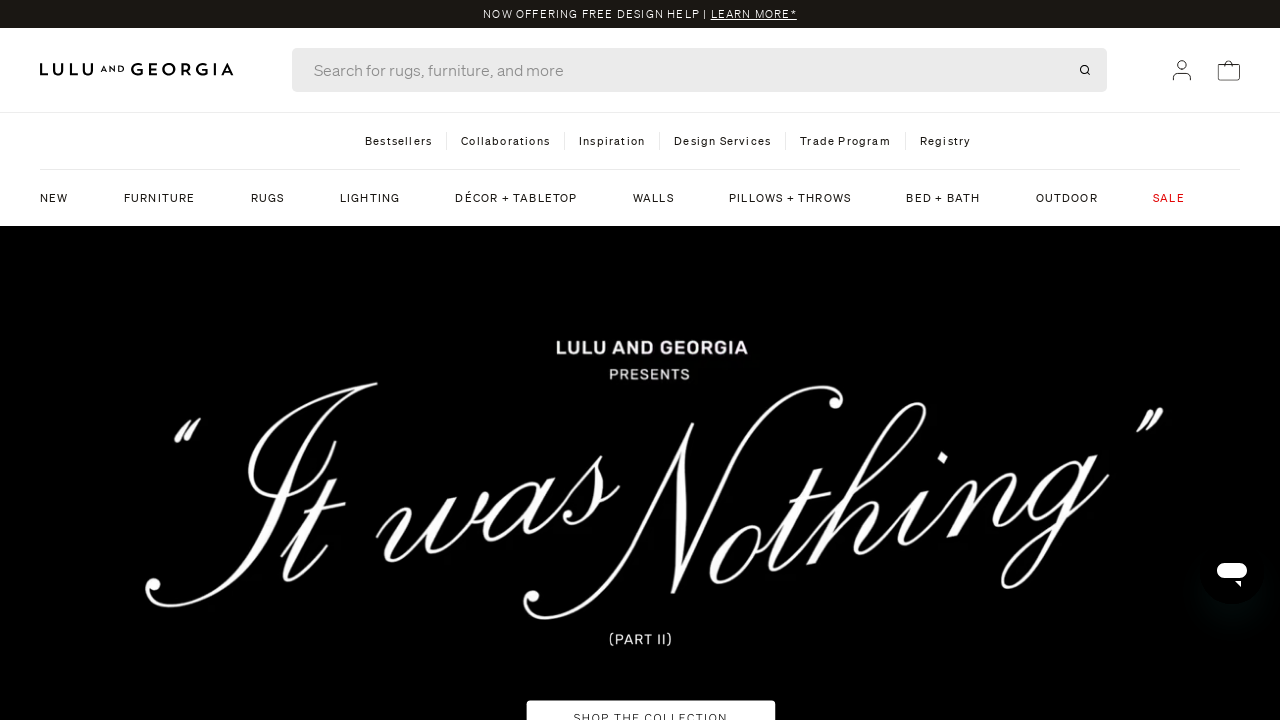

Navigated to Wayfair (https://wayfair.com)
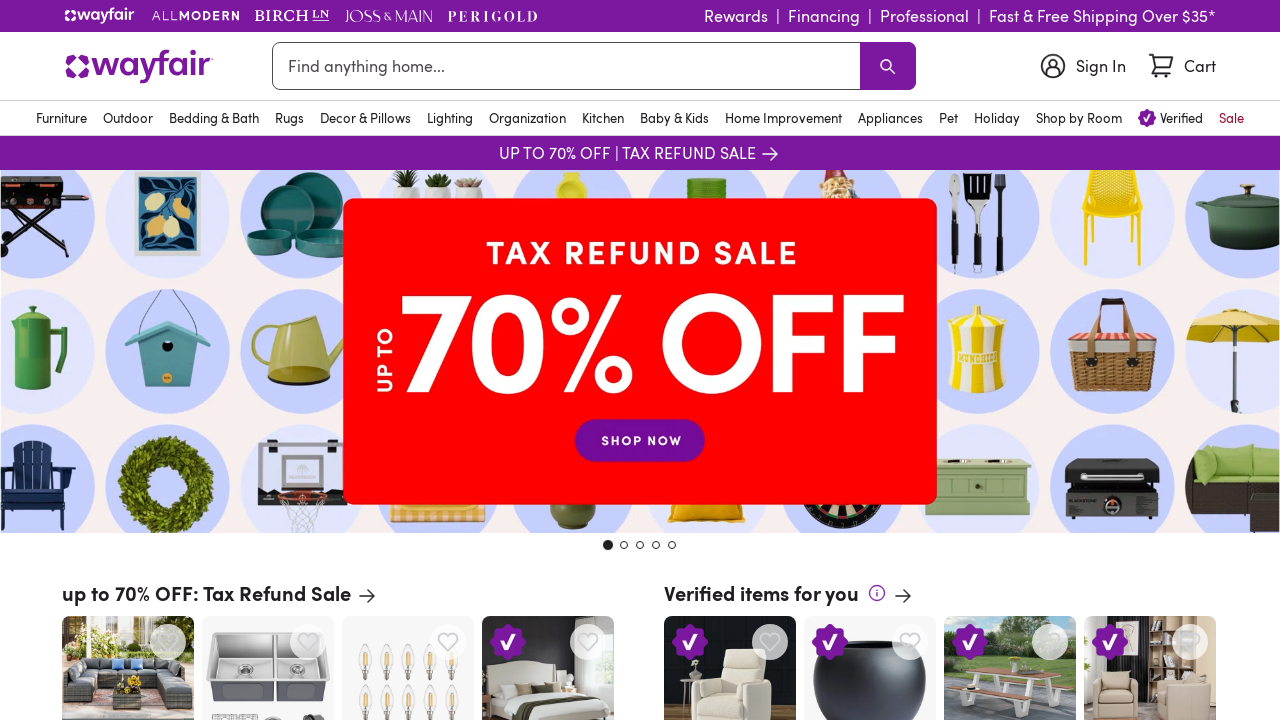

Retrieved page title from Wayfair
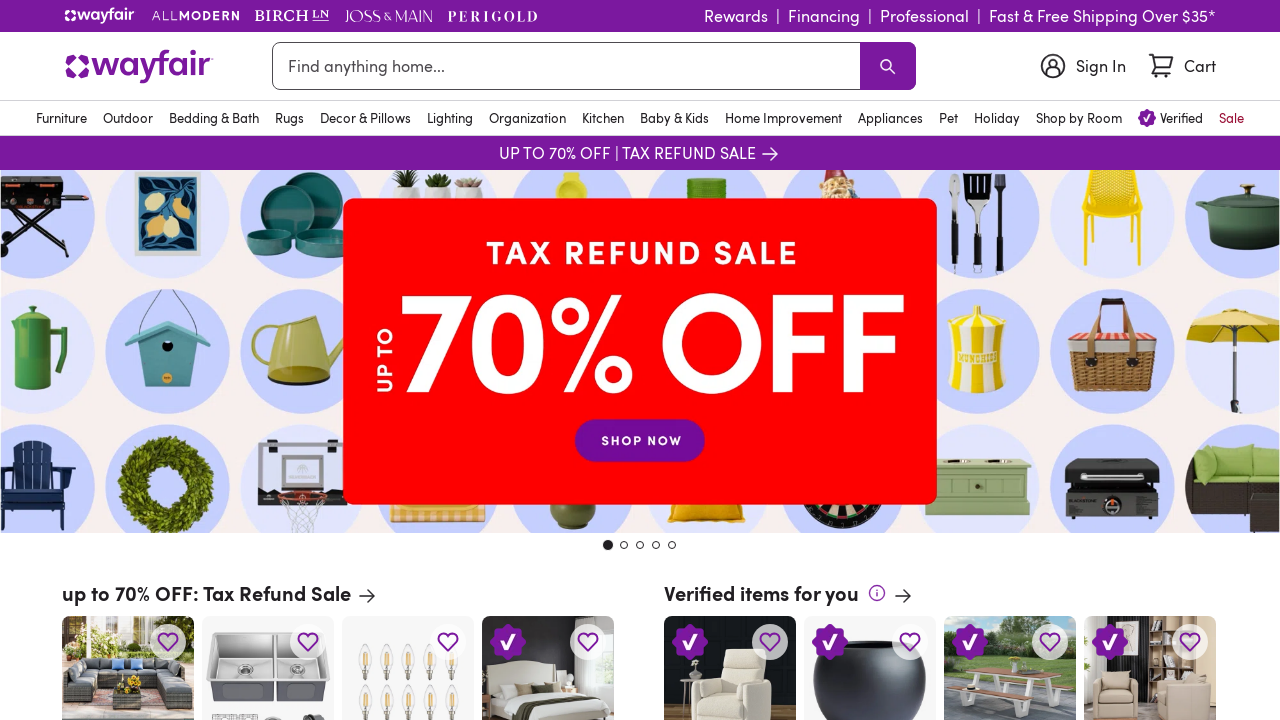

Retrieved page URL from Wayfair
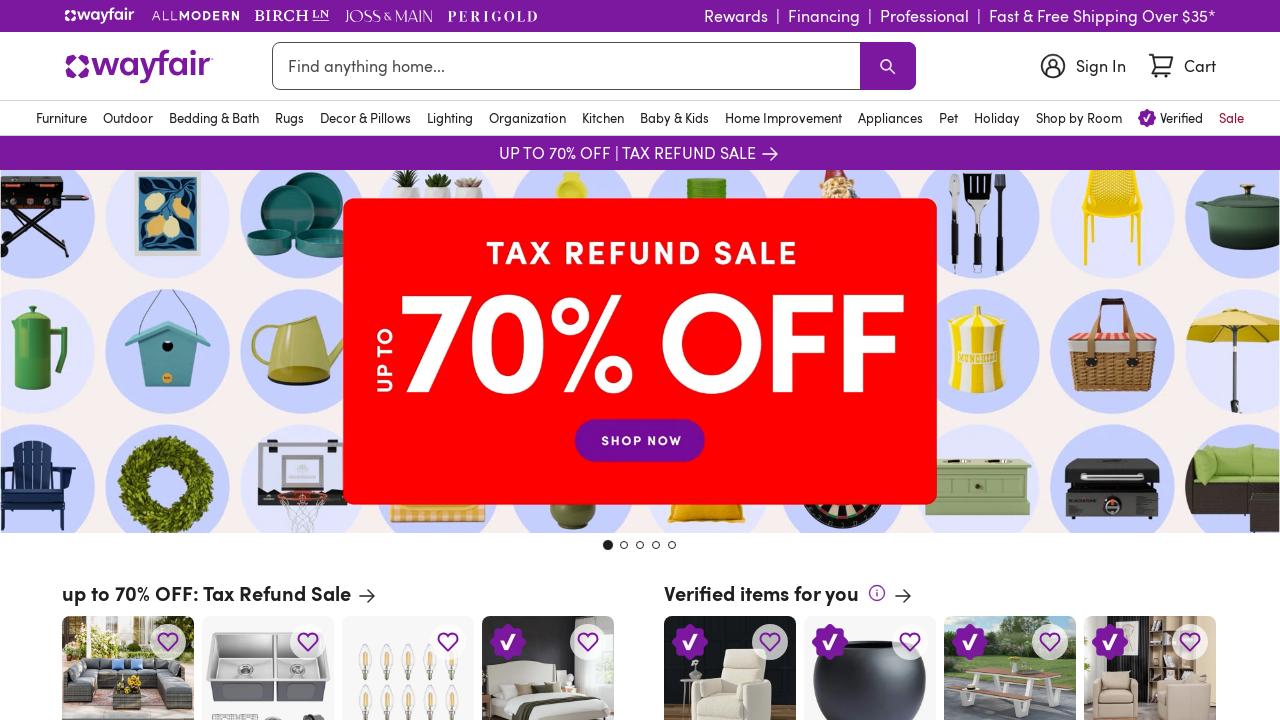

Navigated to West Elm (https://www.westelm.com)
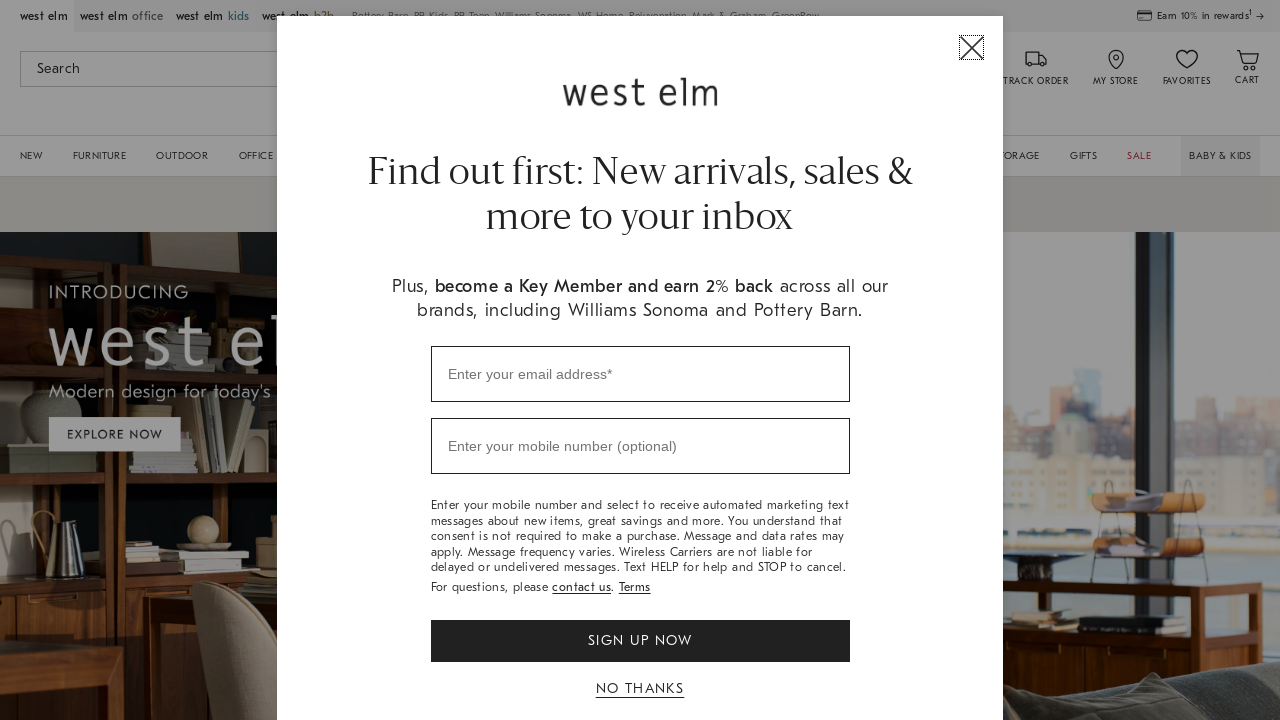

Retrieved page title from West Elm
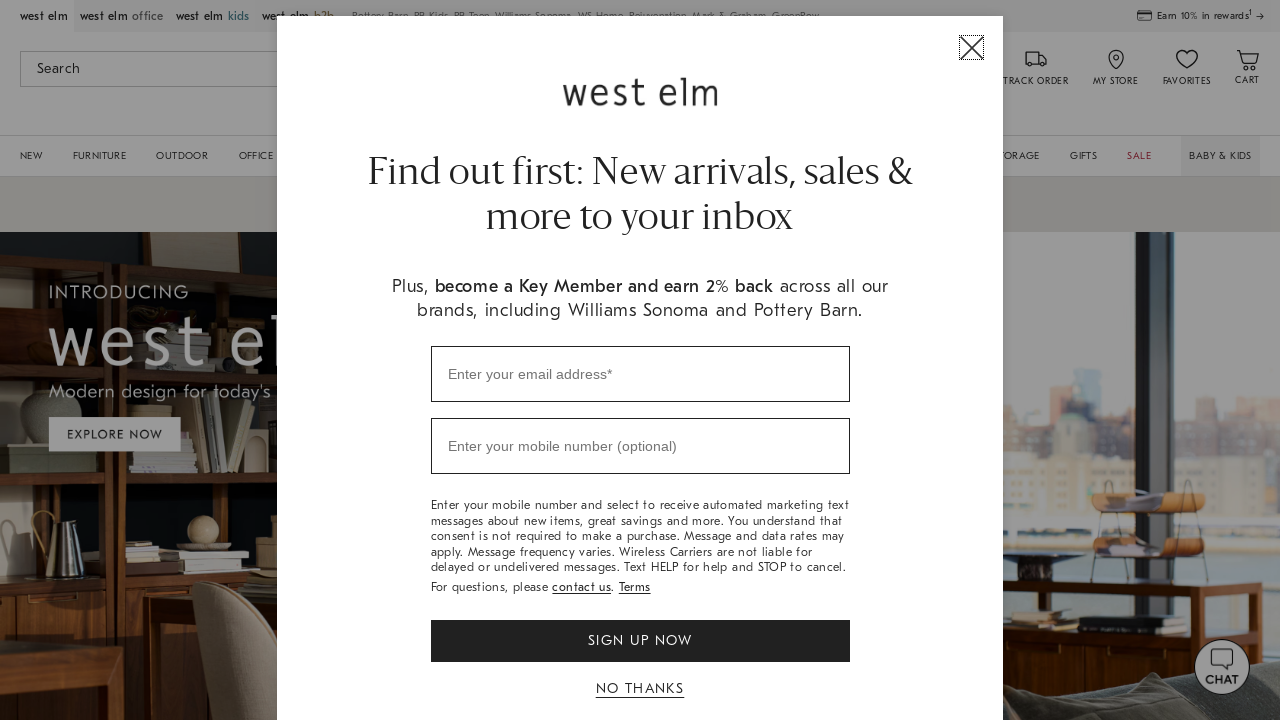

Retrieved page URL from West Elm
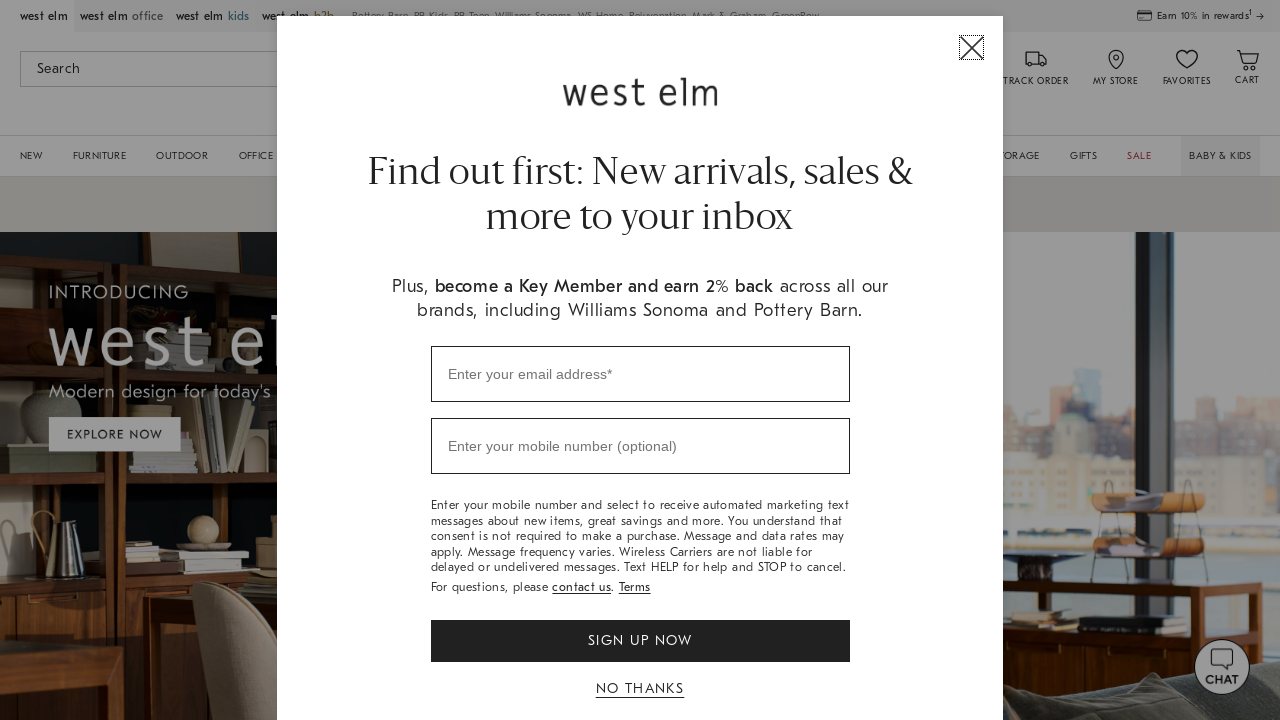

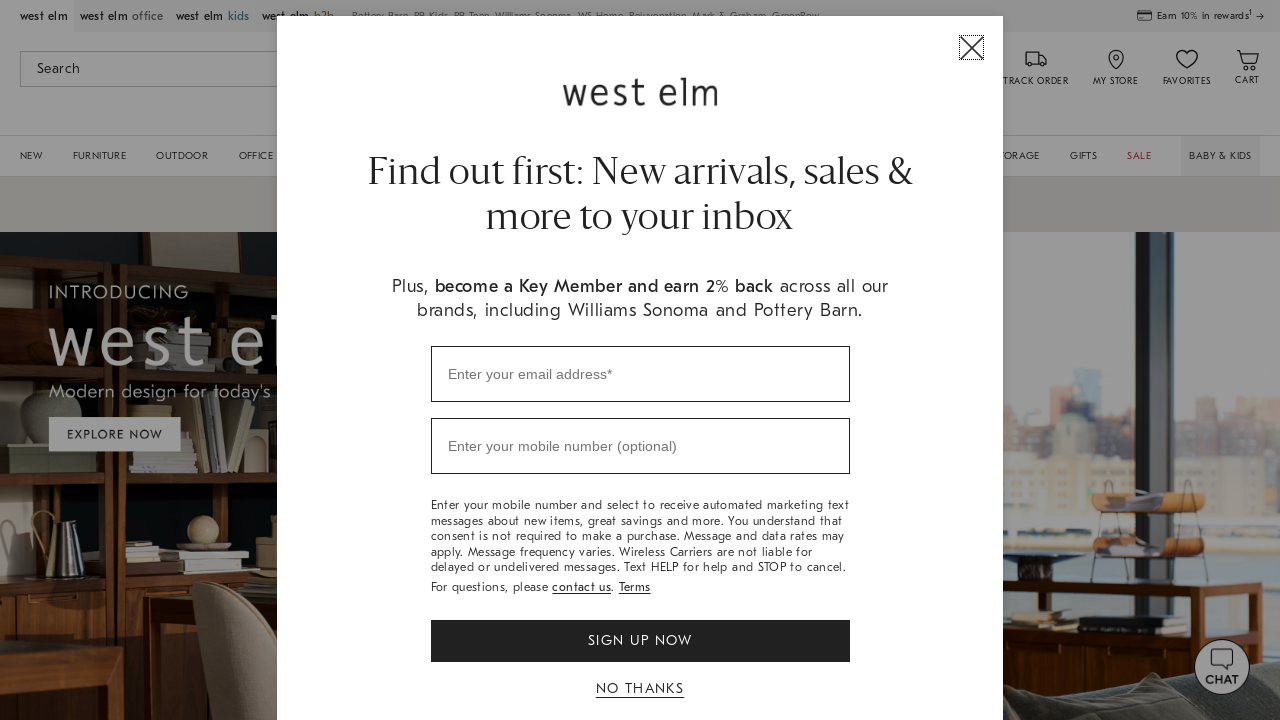